Tests browser window handling by clicking a button that opens a new window, then switching to the new window and verifying it opened correctly

Starting URL: https://www.leafground.com/window.xhtml

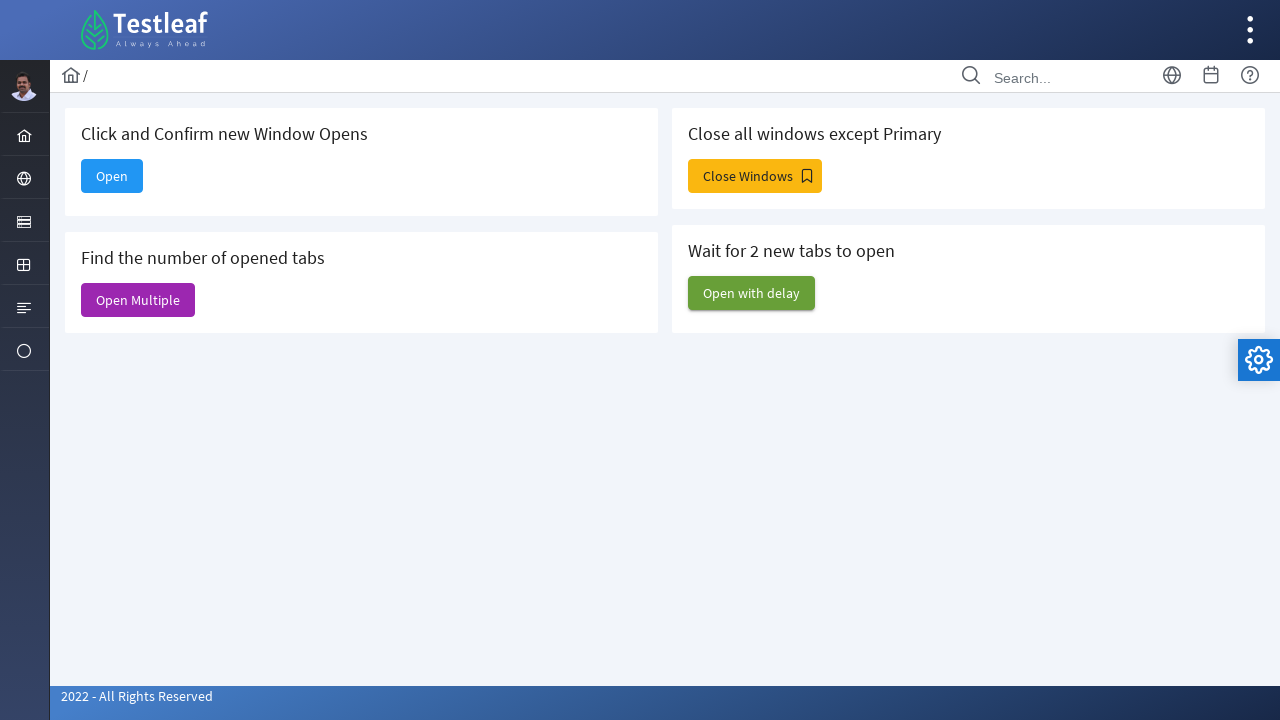

Clicked button to open new window at (112, 176) on span.ui-button-text.ui-c
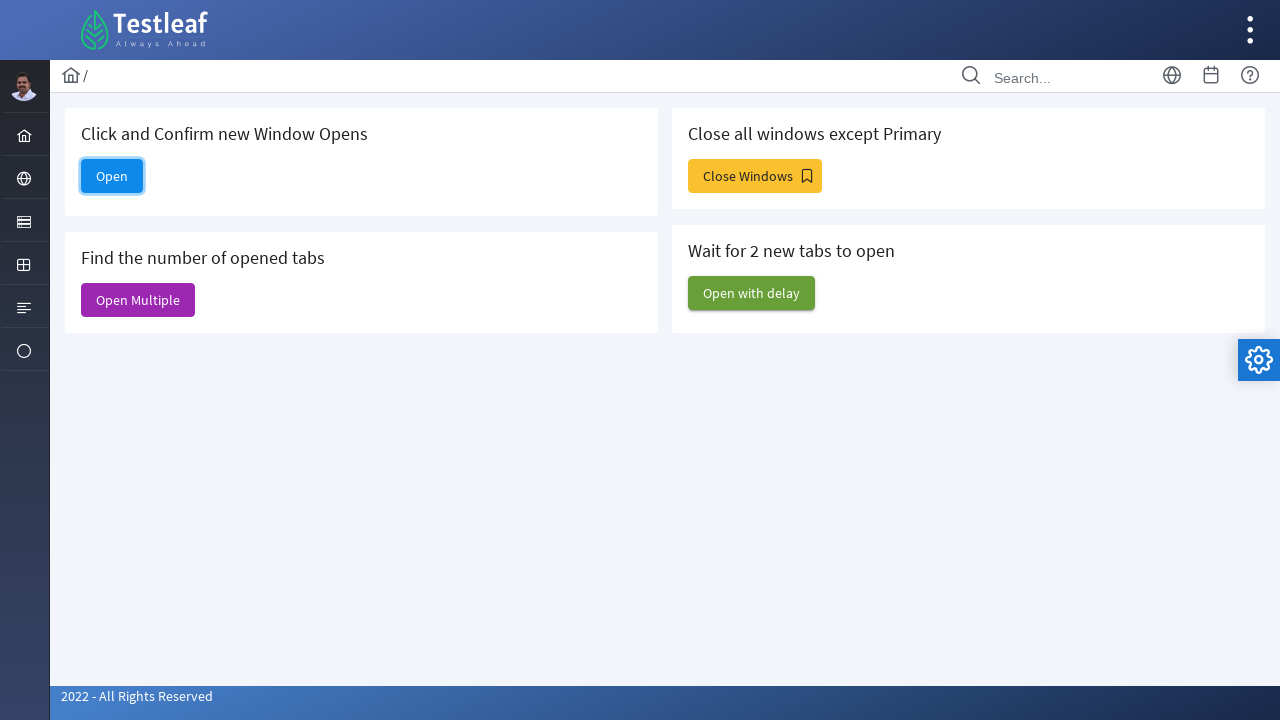

New window opened and captured
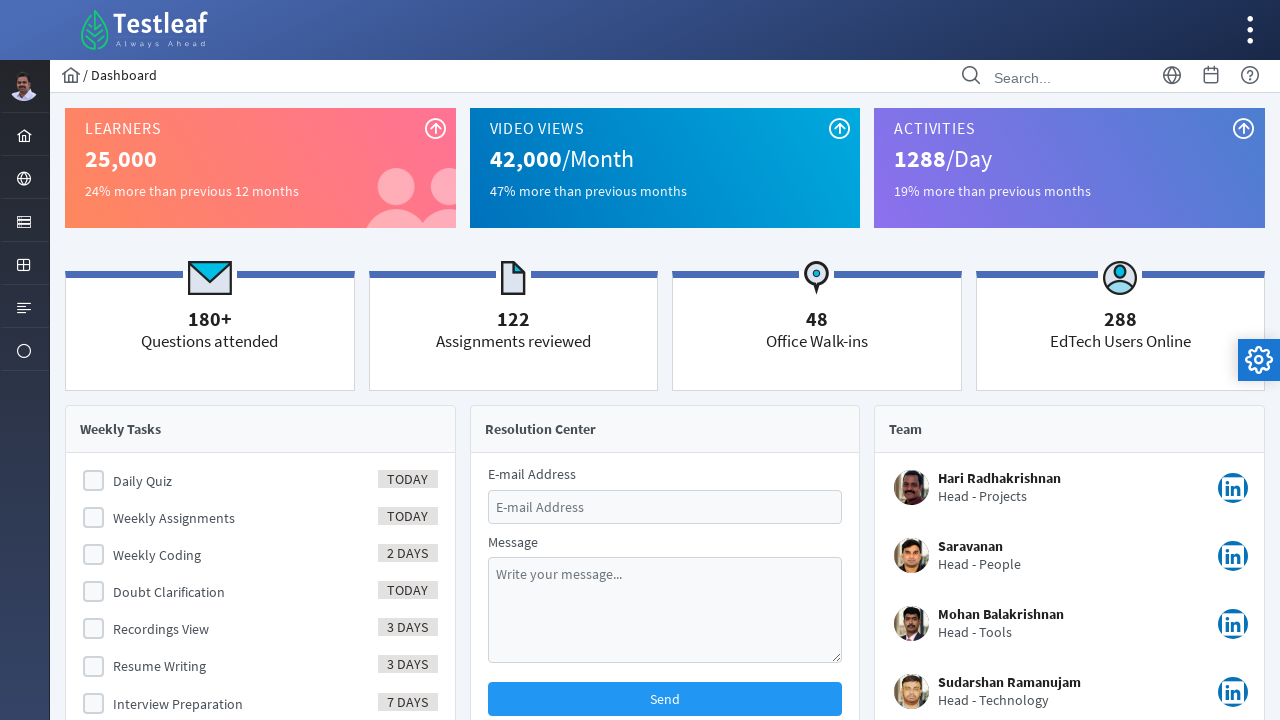

New window page load completed
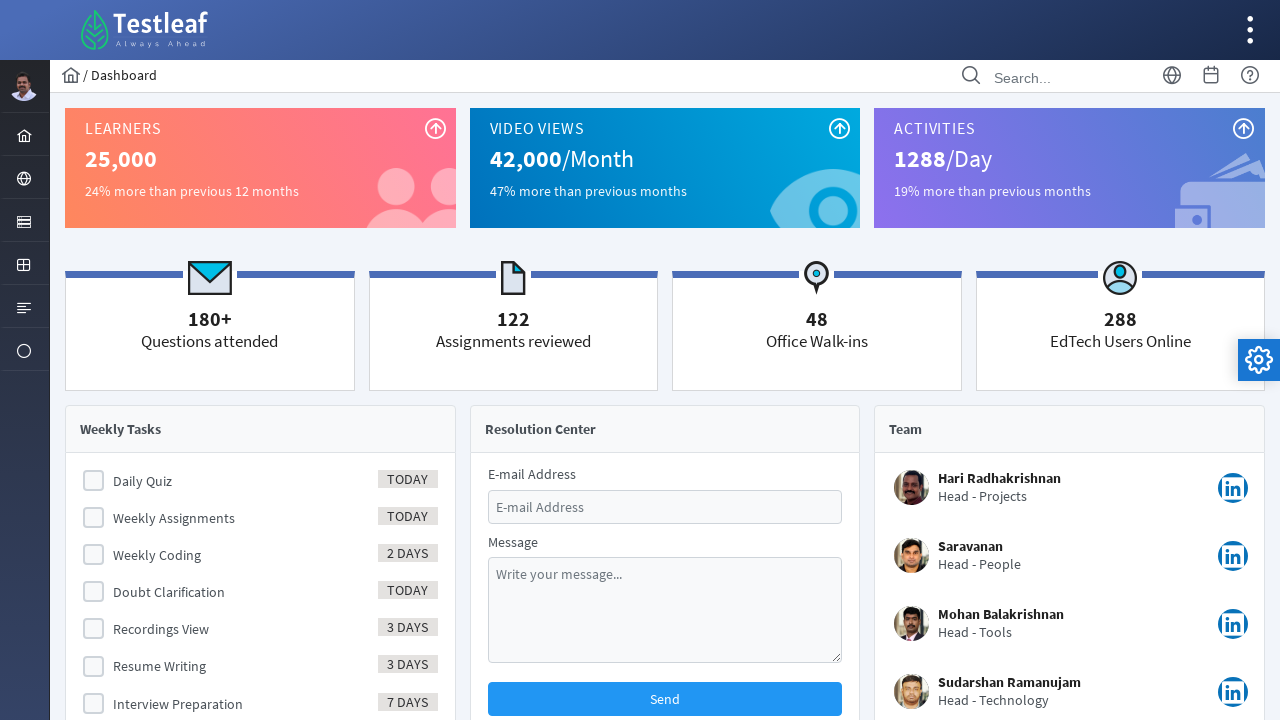

Retrieved new window title: Dashboard
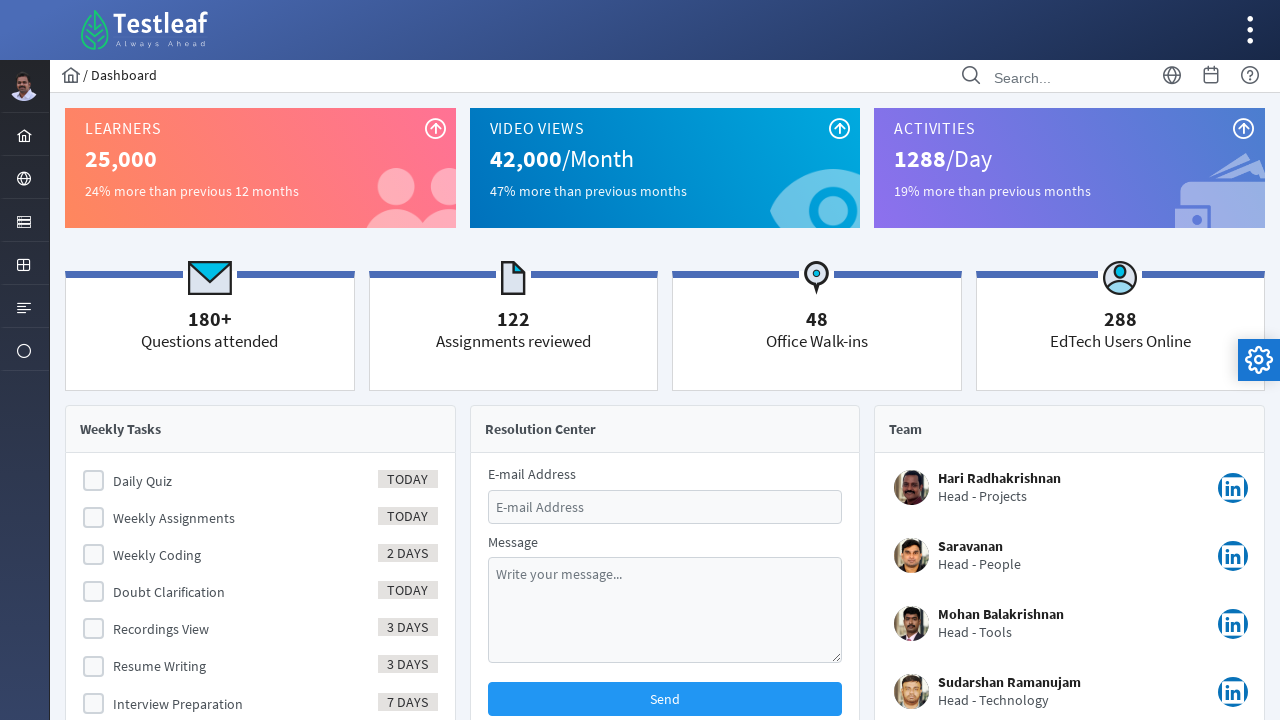

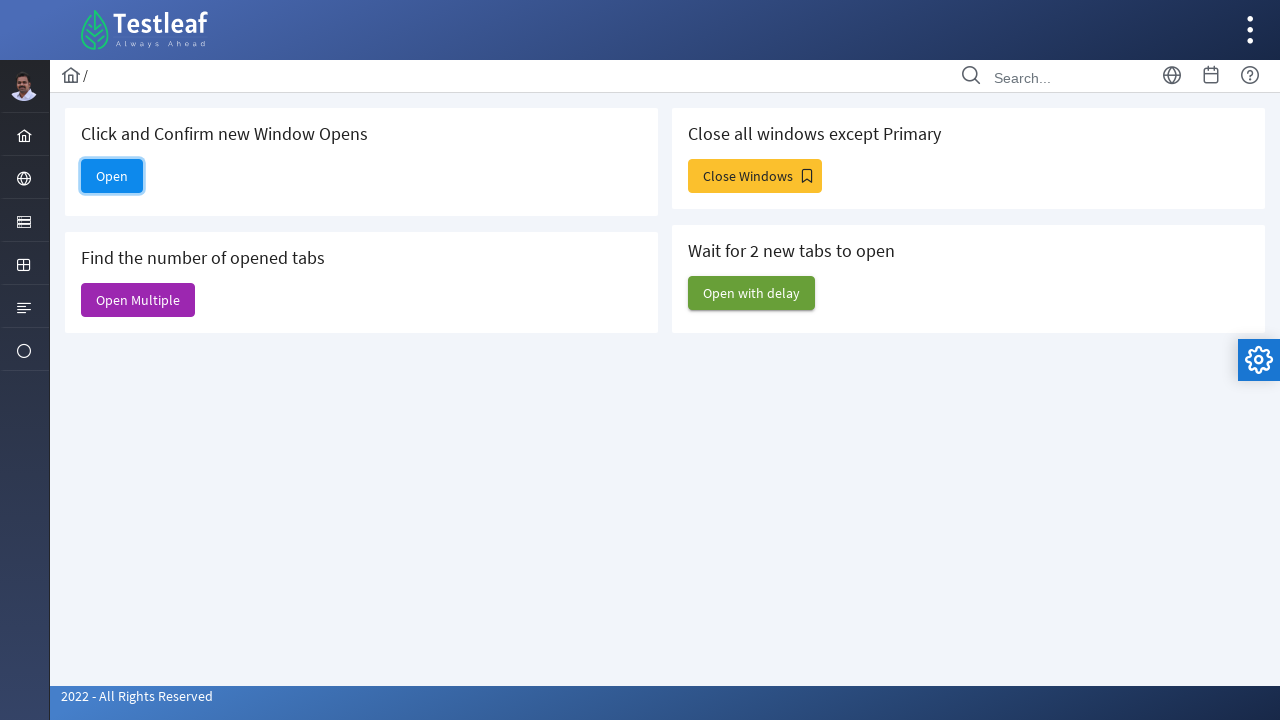